Tests the droppable widget on jQuery UI by dragging an element and dropping it onto a target droppable area.

Starting URL: https://jqueryui.com/

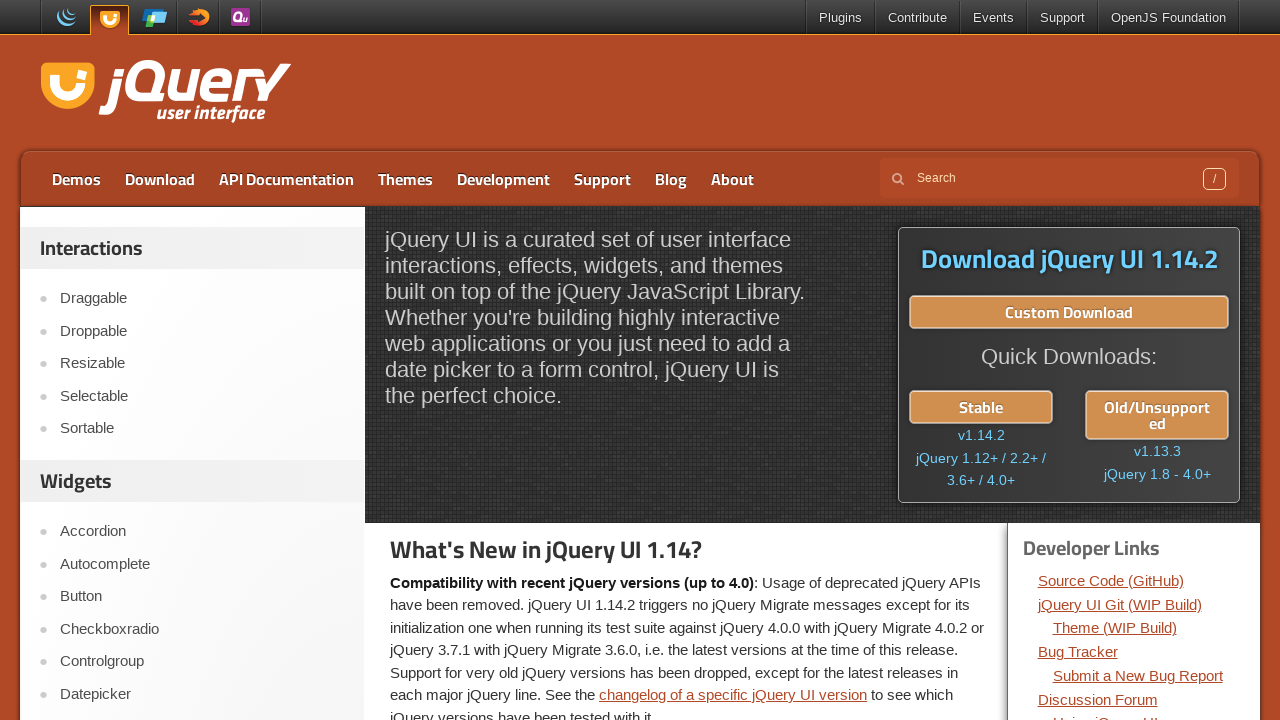

Clicked on Droppable link at (202, 331) on text=Droppable
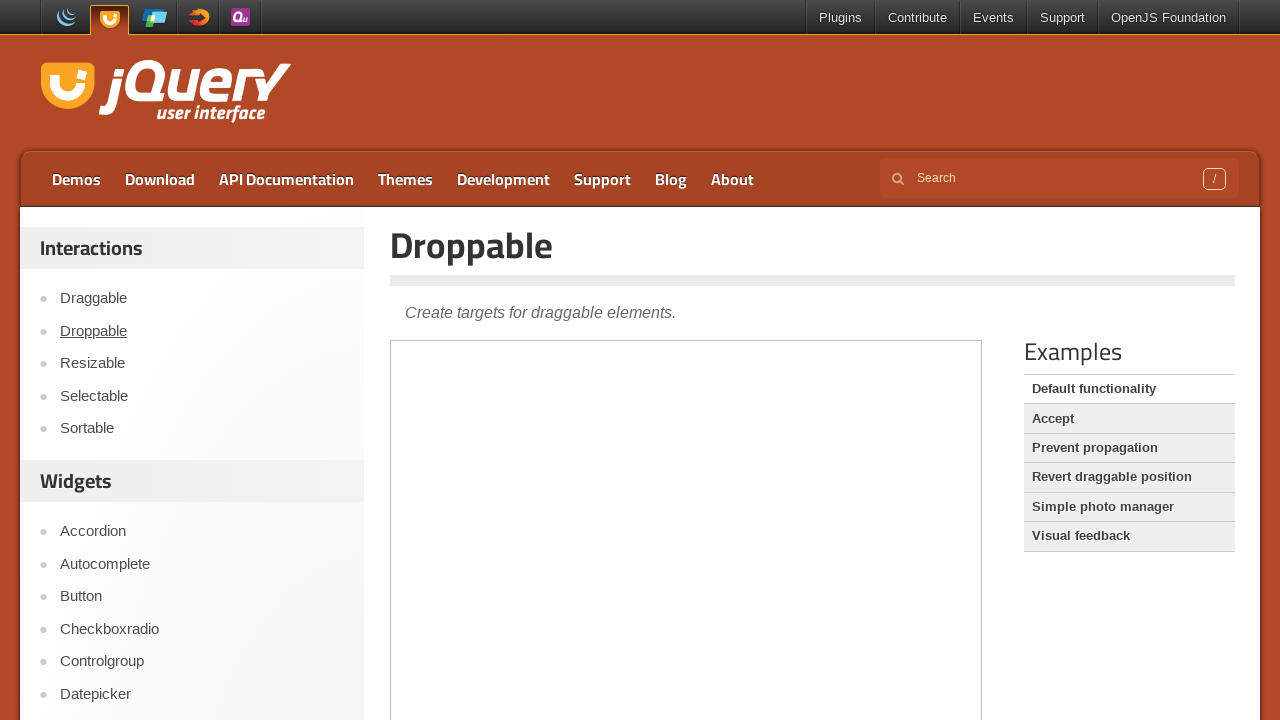

Located the demo iframe
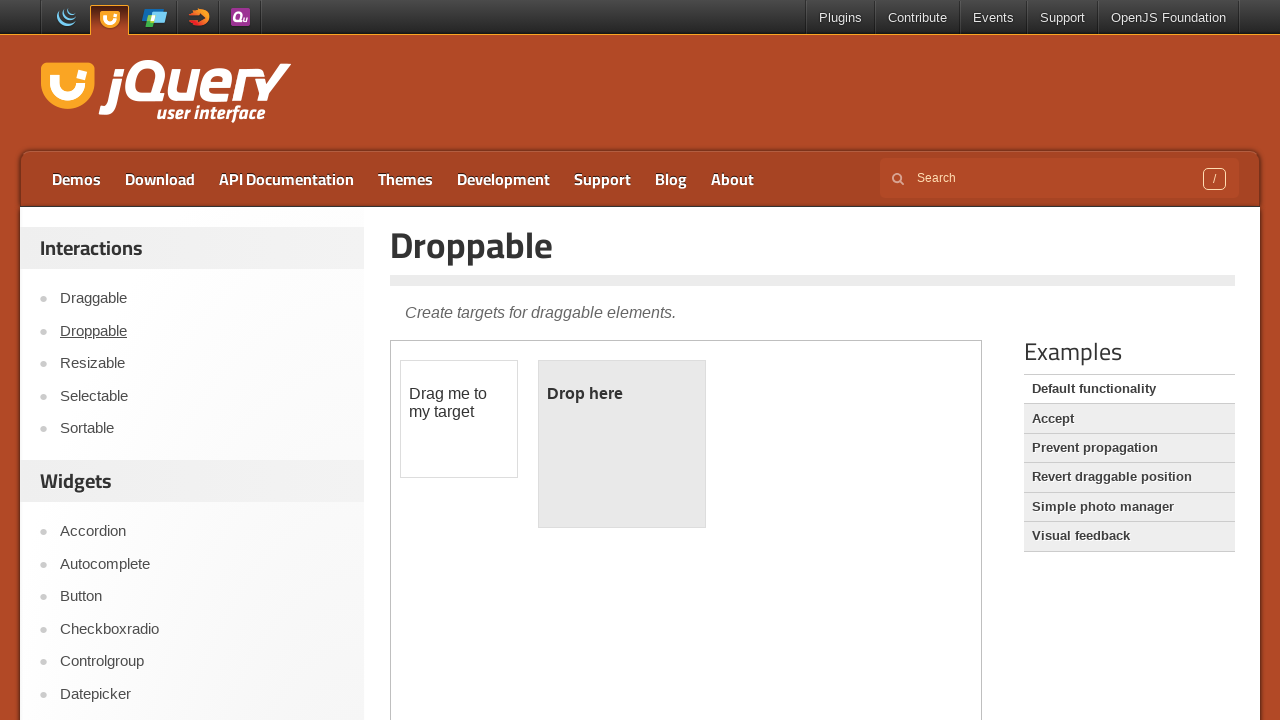

Located the draggable element
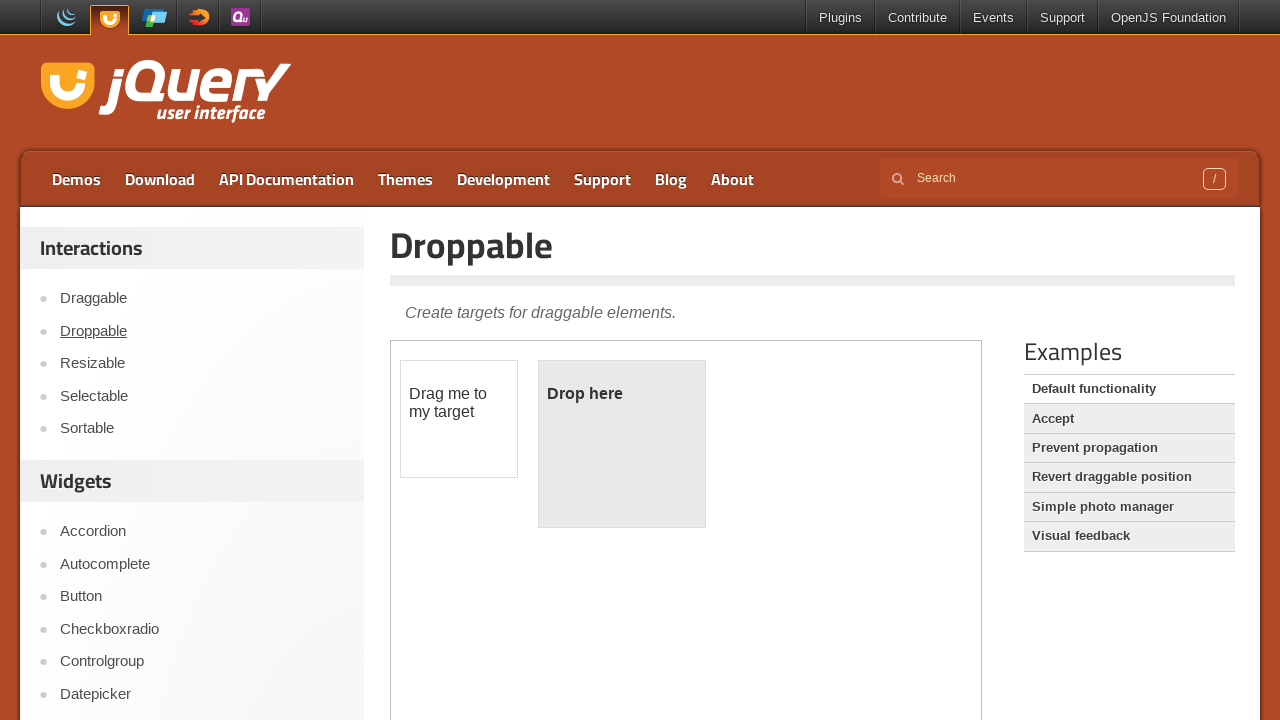

Located the droppable target area
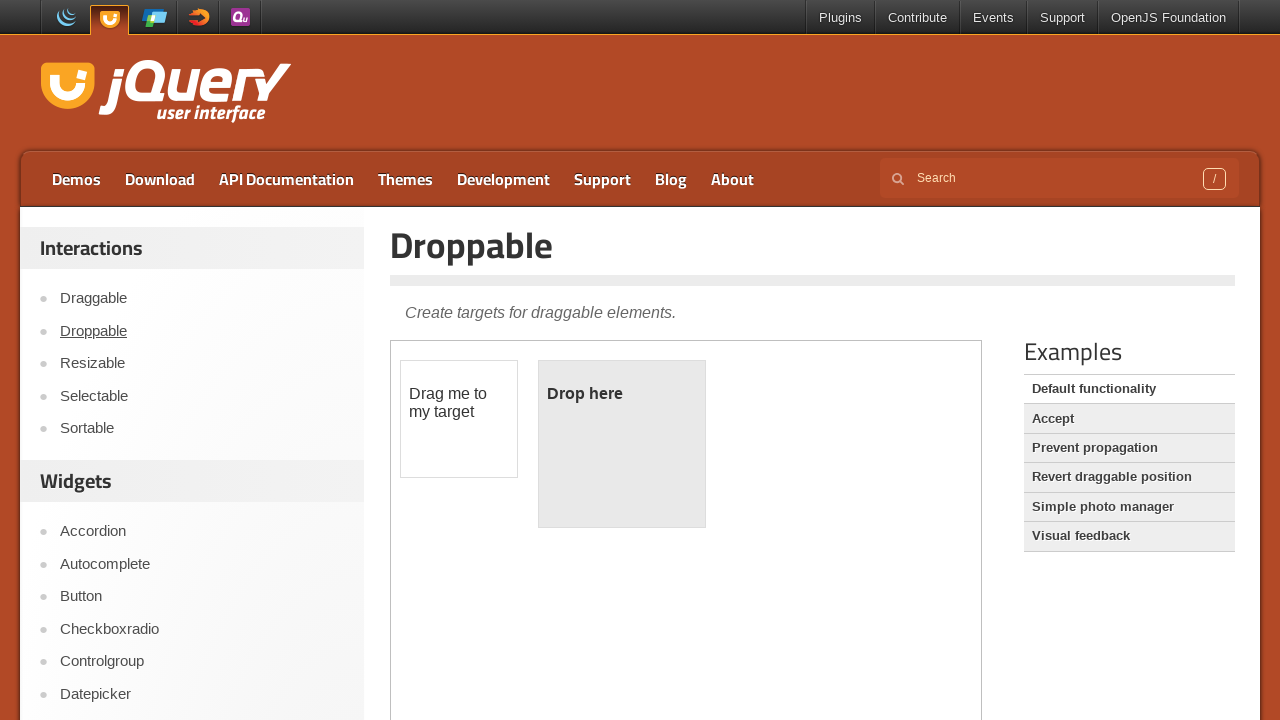

Dragged the draggable element onto the droppable target at (622, 444)
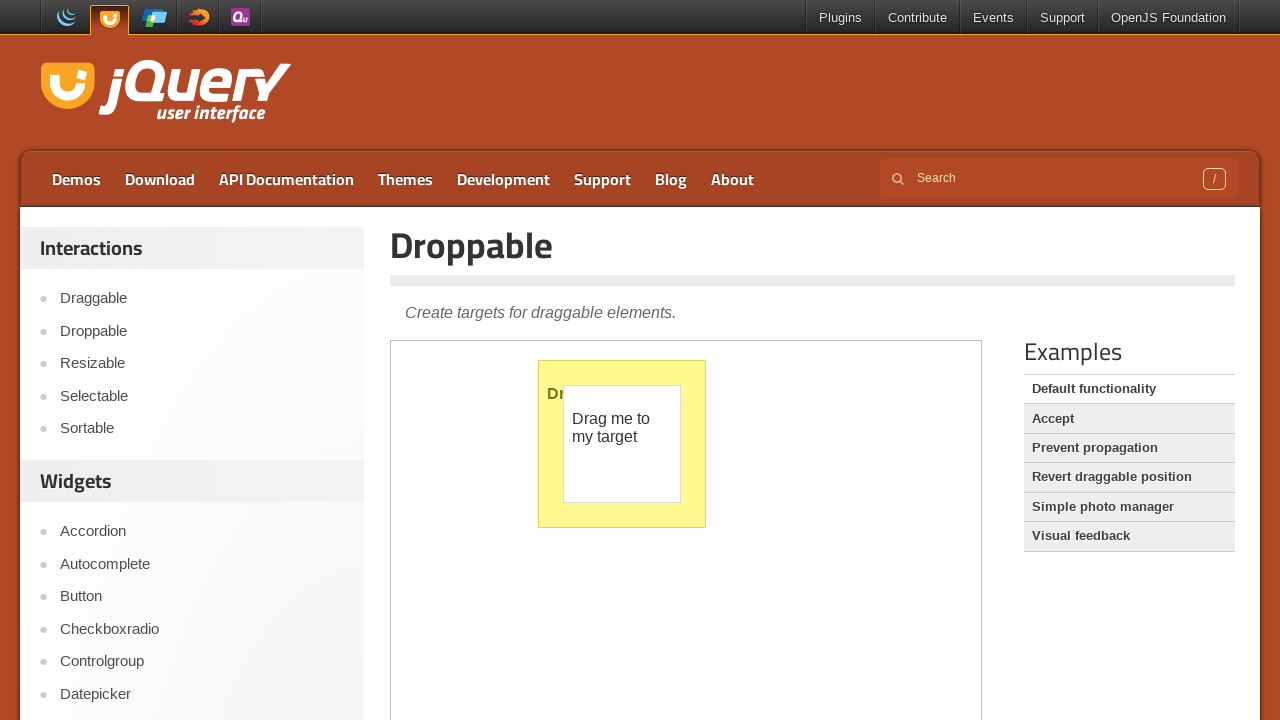

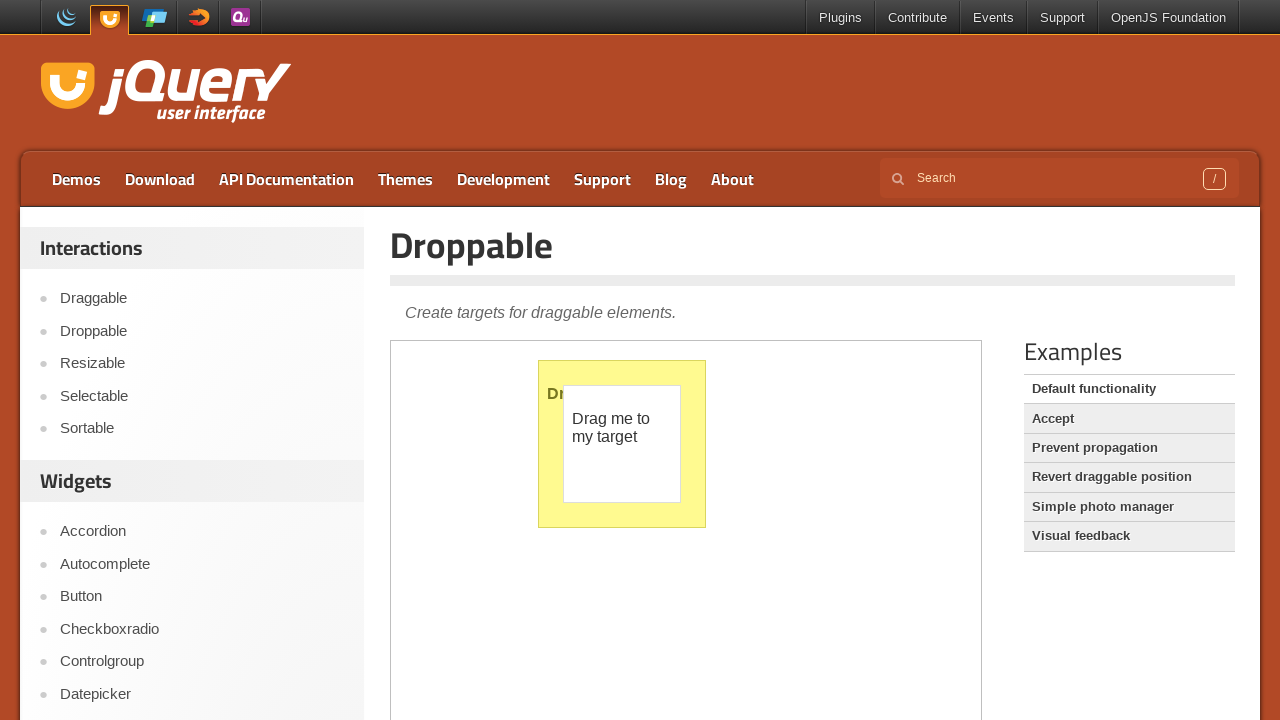